Tests radio button functionality by clicking on various radio buttons and checking their selection states

Starting URL: https://www.leafground.com/radio.xhtml

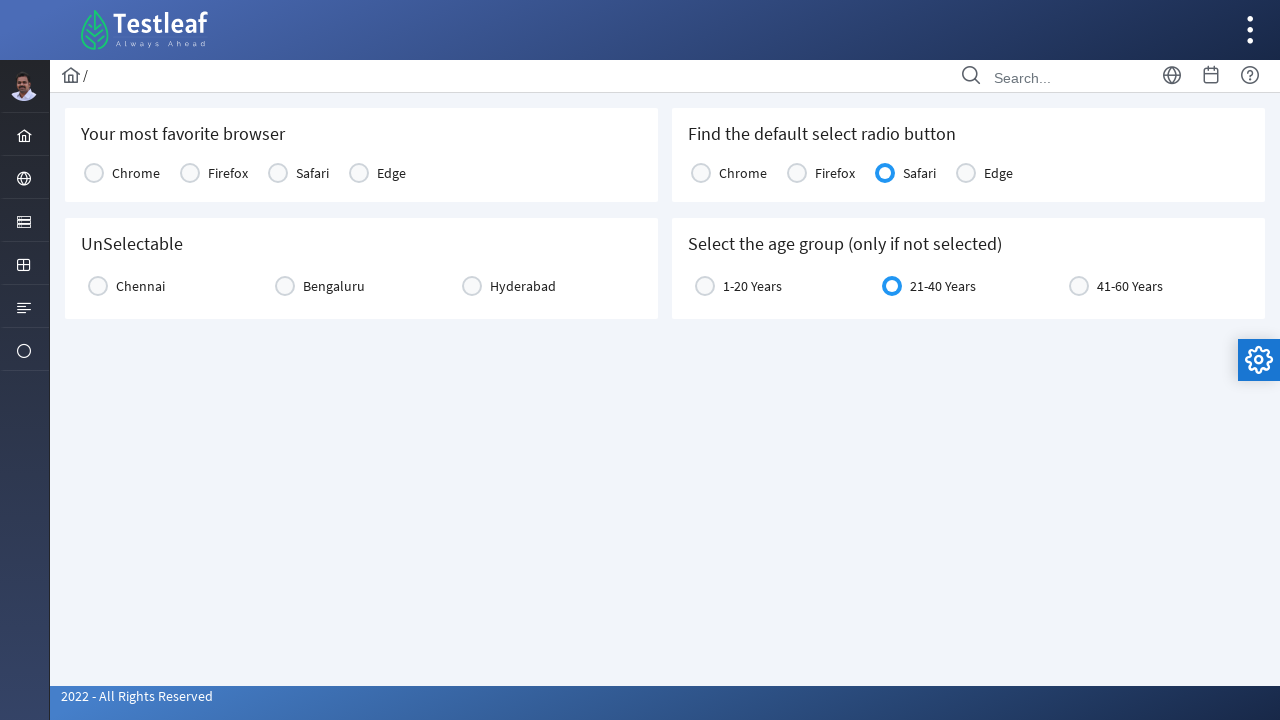

Clicked on Edge browser radio button at (392, 173) on label[for='j_idt87:console1:3']
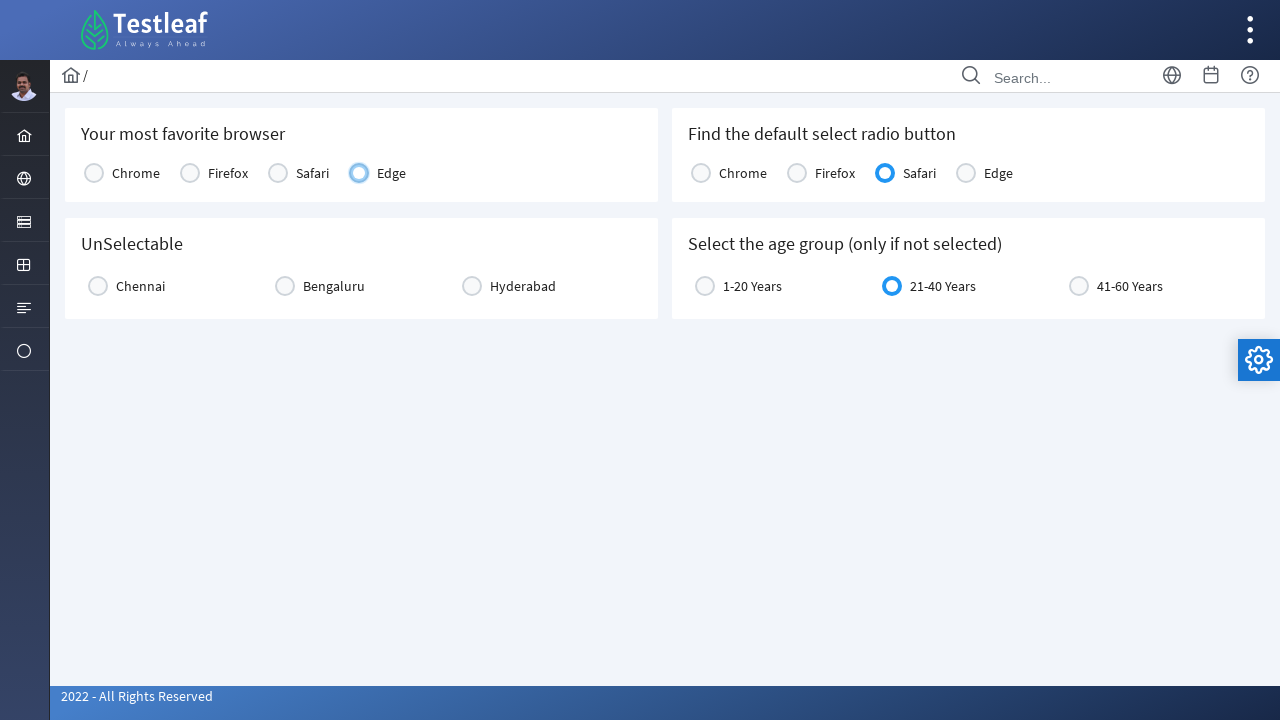

Verified that Edge Browser radio button is selected
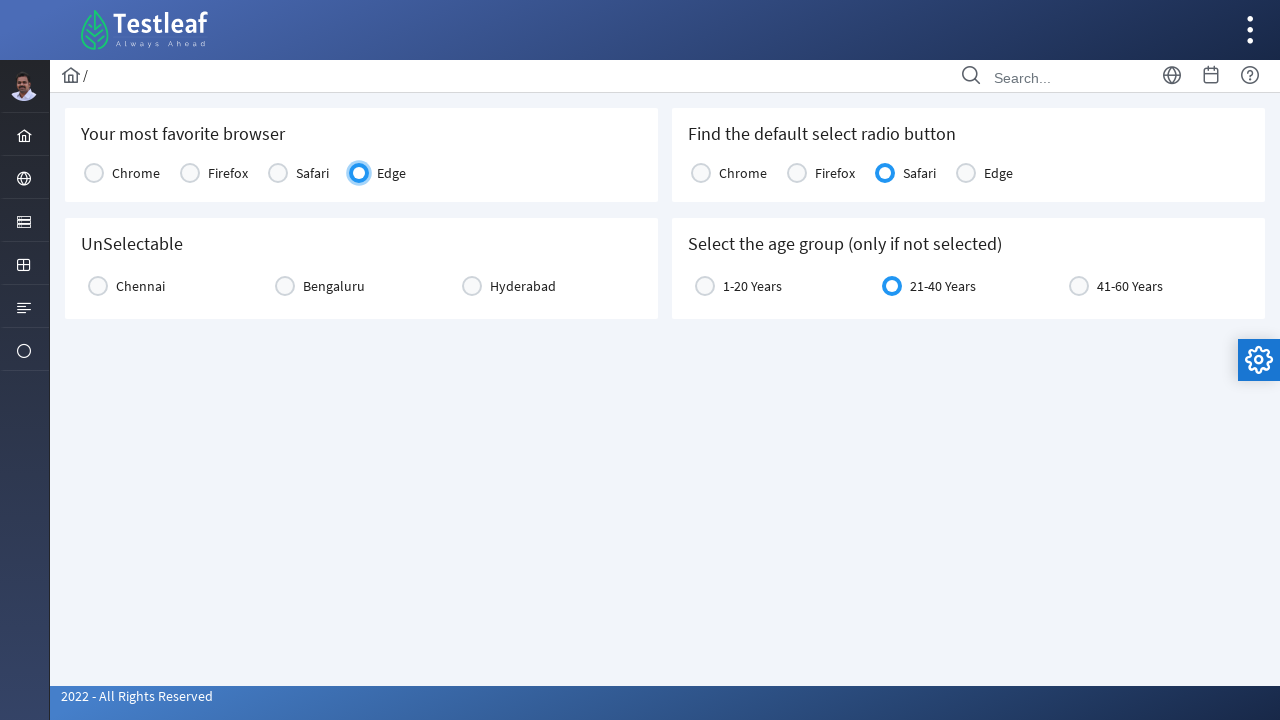

Verified that Safari Browser is selected by default
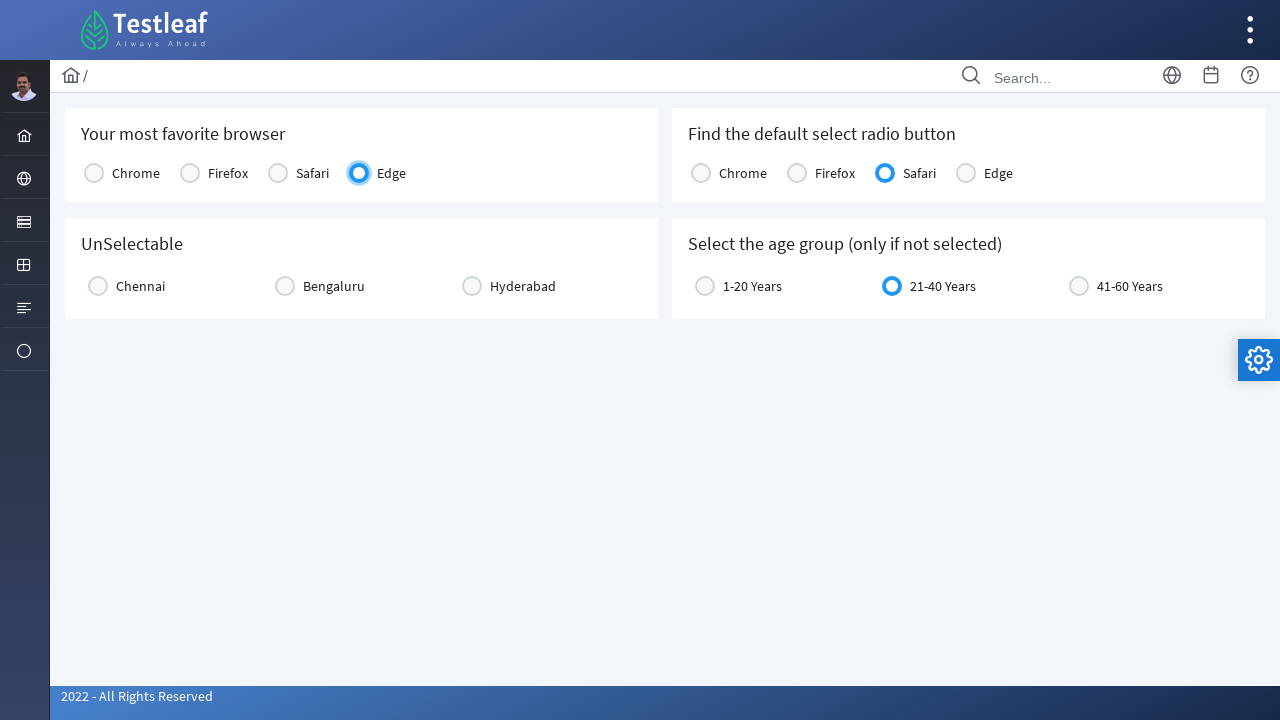

Verified that '21-40 Years' age group radio button is selected by default
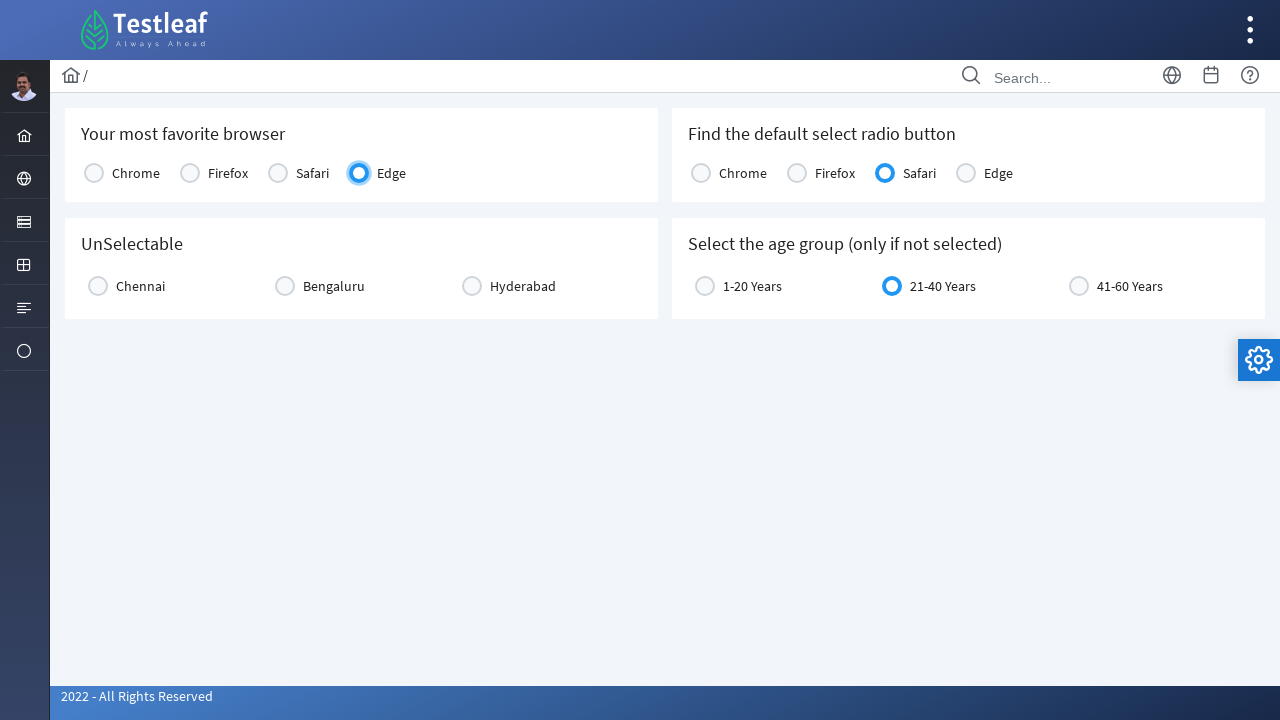

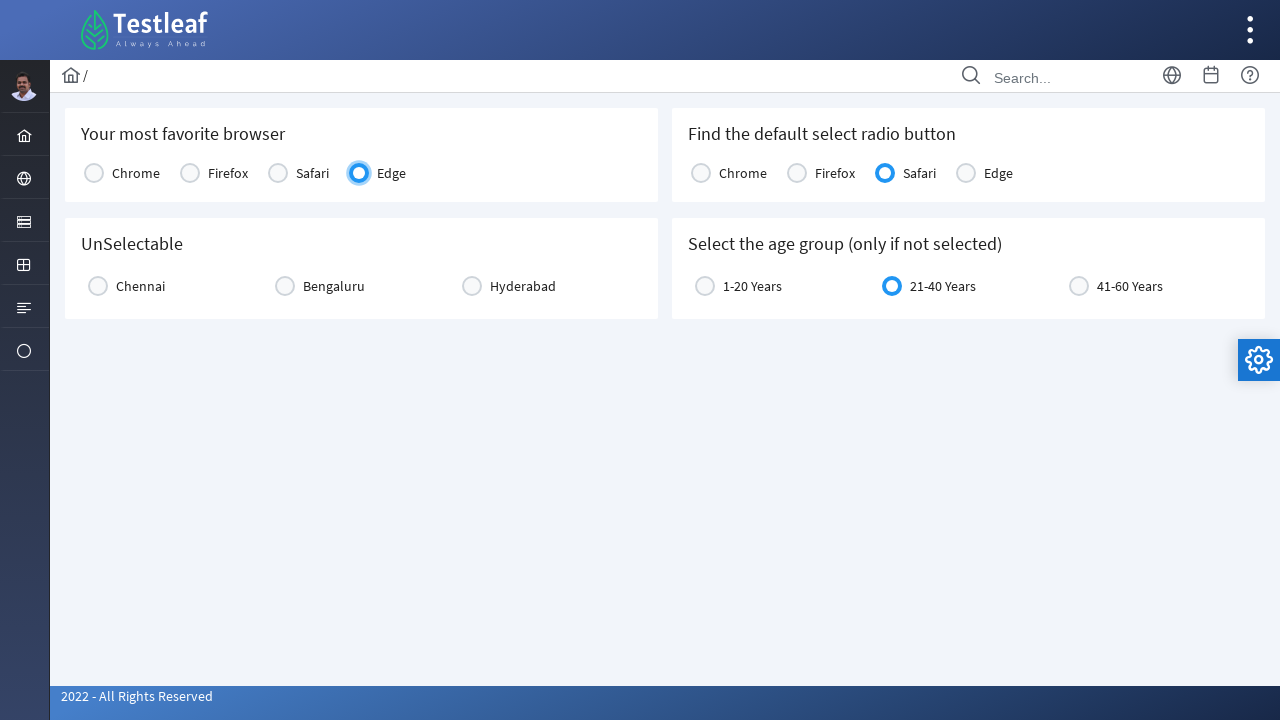